Tests frame handling by locating a frame by title and clicking on a link within that frame on the Oracle Java documentation page

Starting URL: https://docs.oracle.com/javase/8/docs/api/

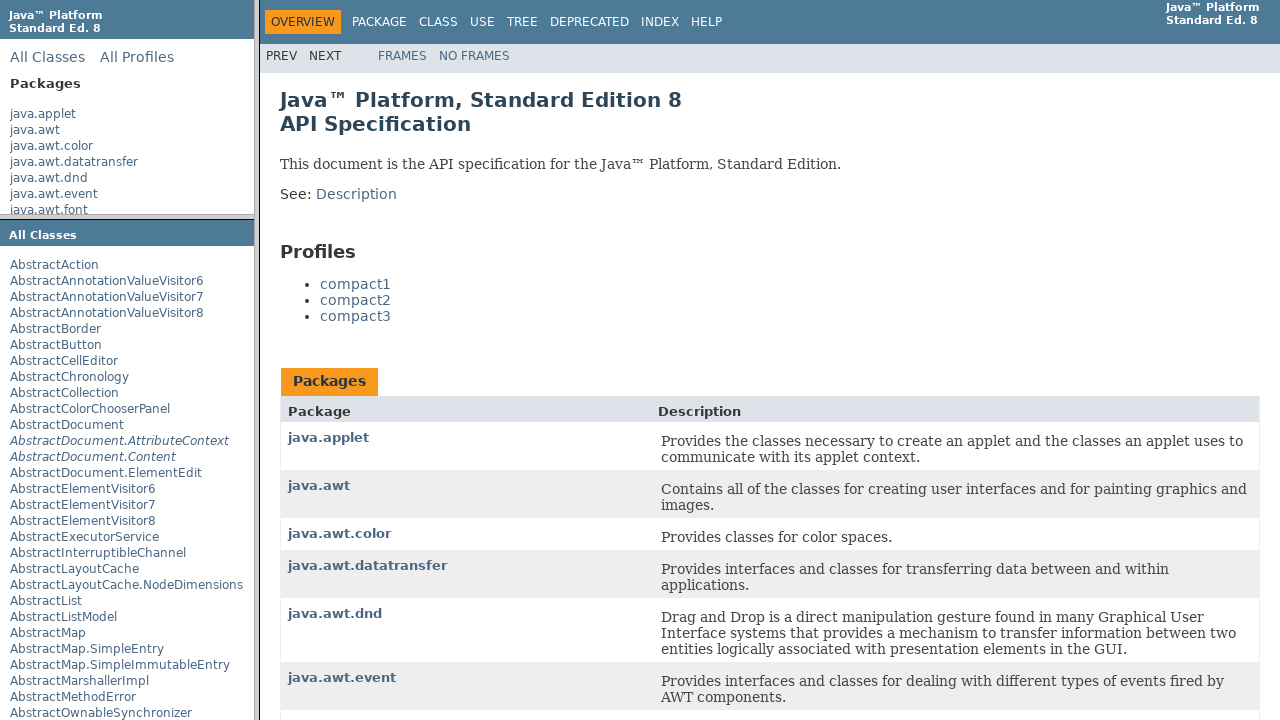

Located frame with title 'All Packages'
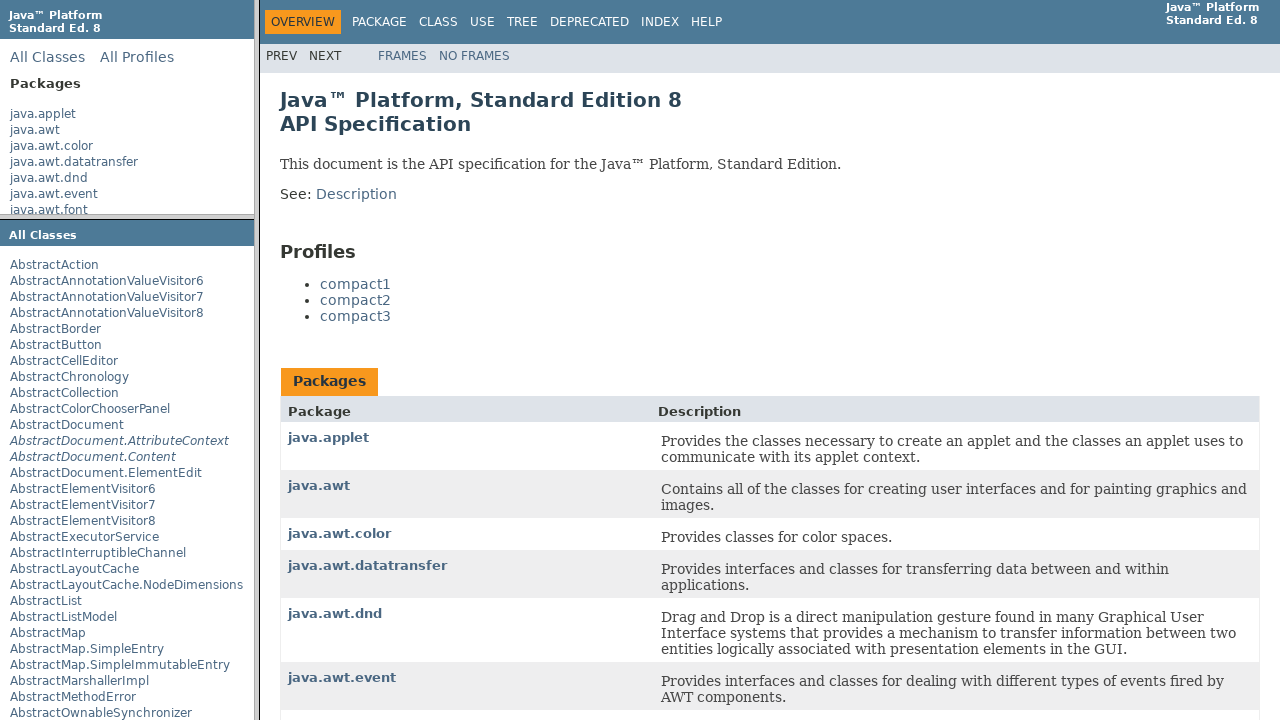

Clicked on java/applet package link within the frame at (43, 114) on xpath=//frame[@title='All Packages'] >> internal:control=enter-frame >> a[href='
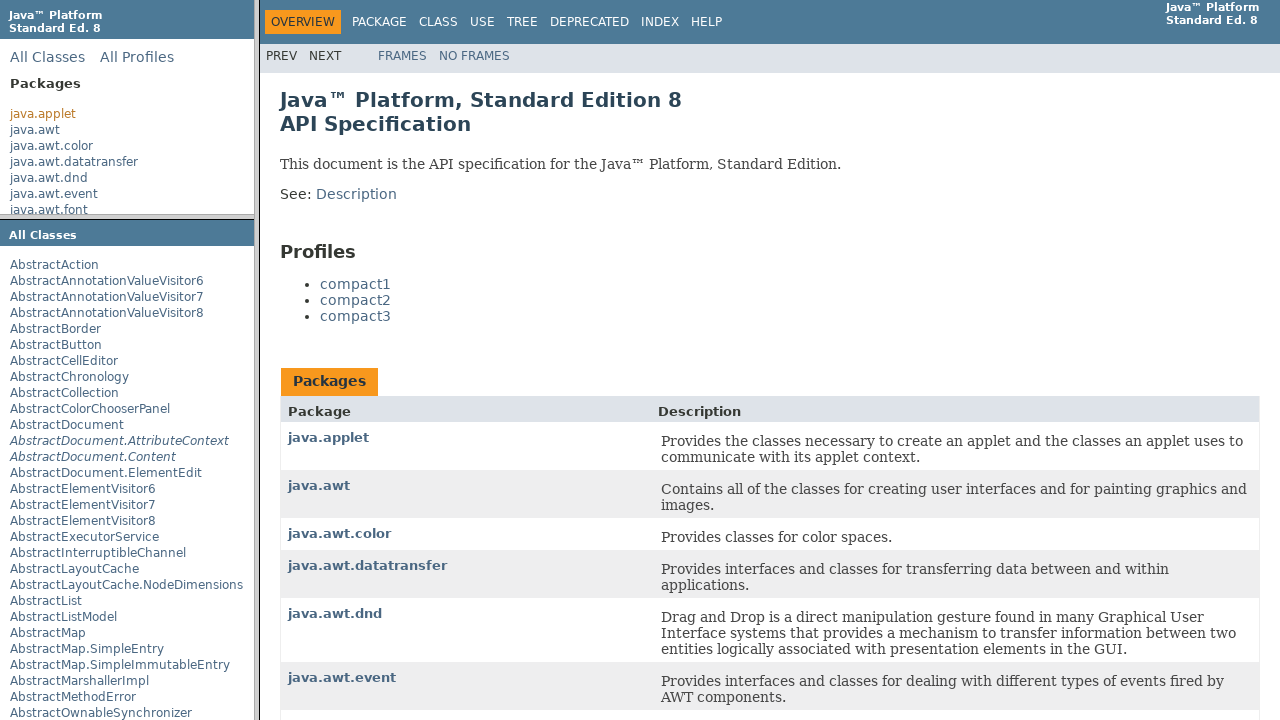

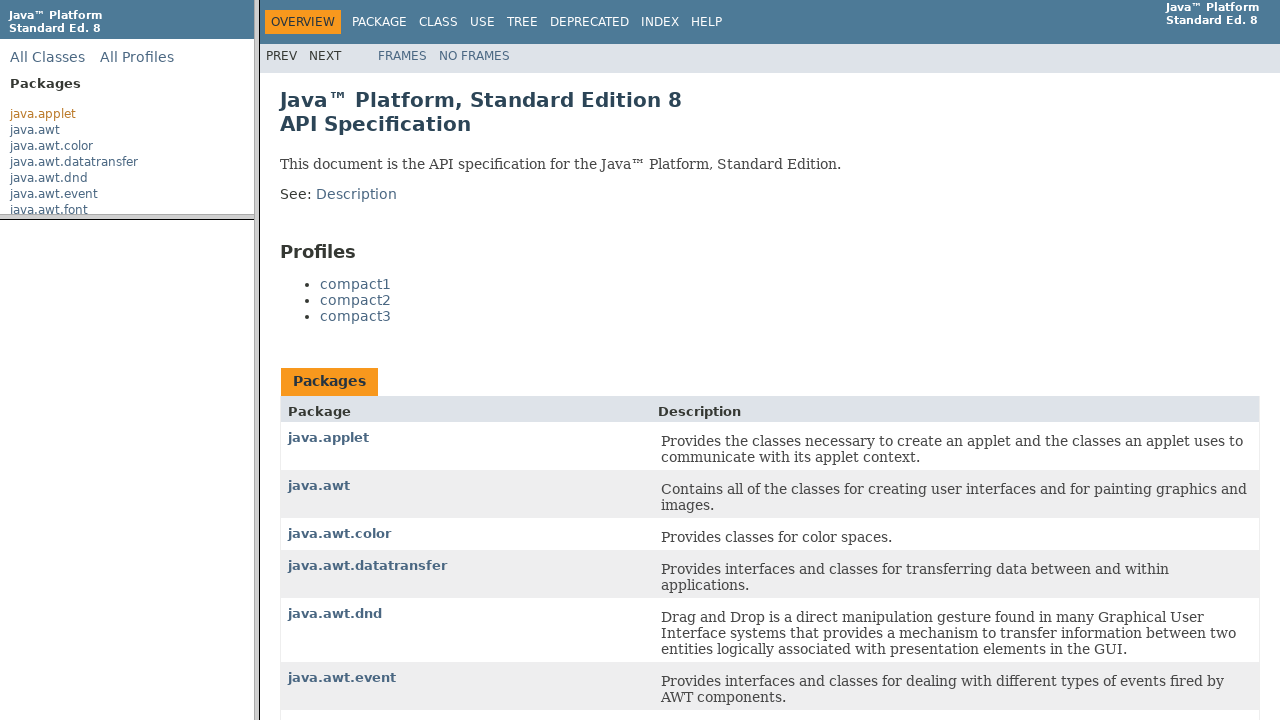